Solves a math problem by extracting a value from an element attribute, calculating the result, and filling a form with checkboxes before submitting

Starting URL: http://suninjuly.github.io/get_attribute.html

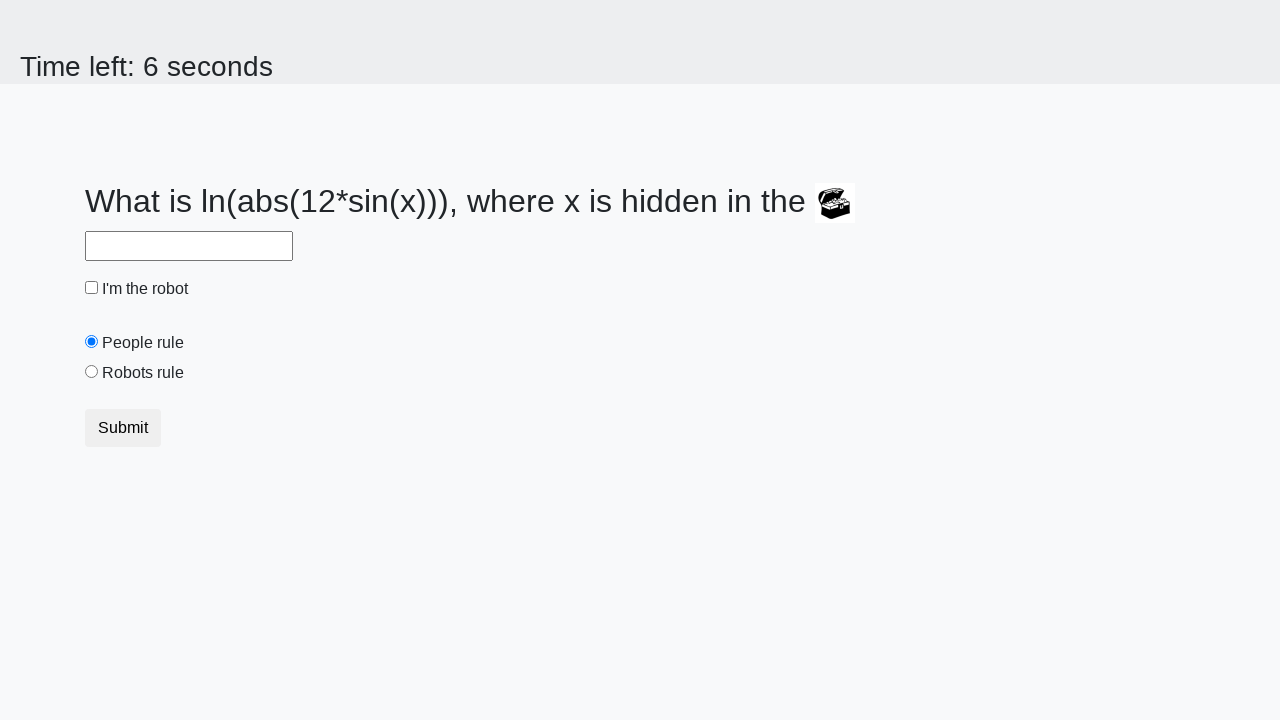

Extracted value from treasure chest element's valuex attribute
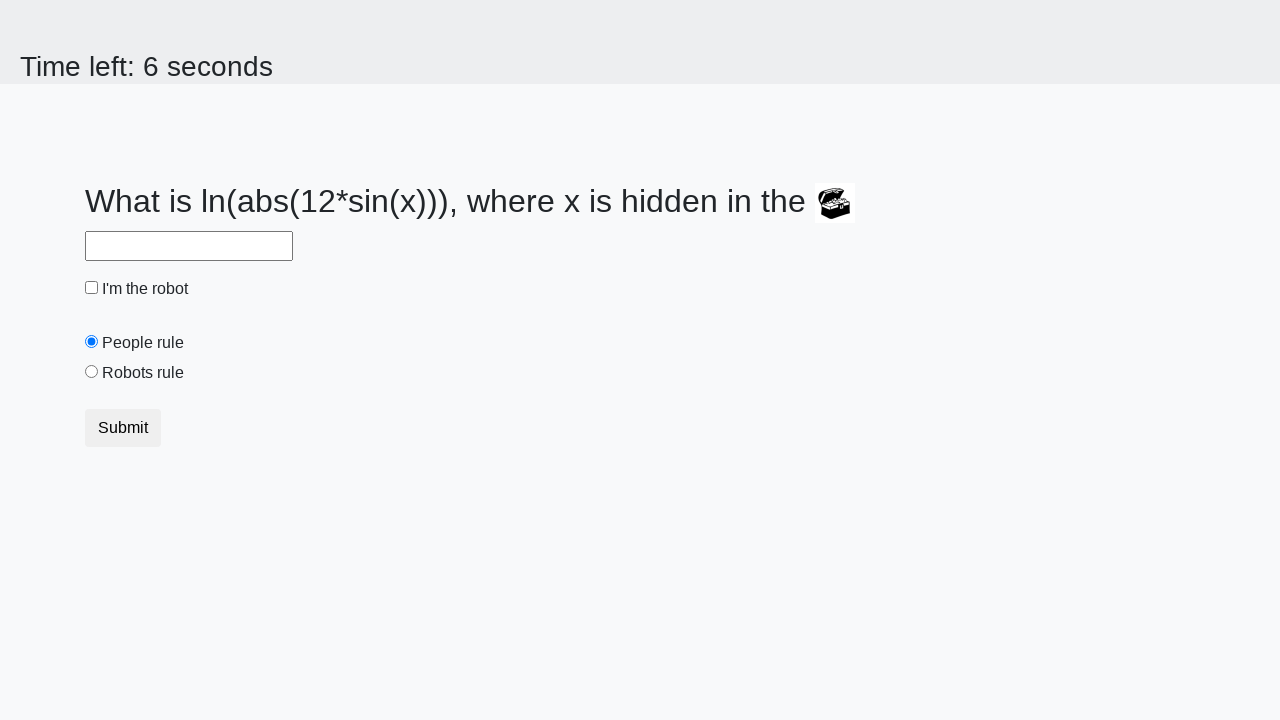

Calculated result using mathematical formula: 1.789287234286002
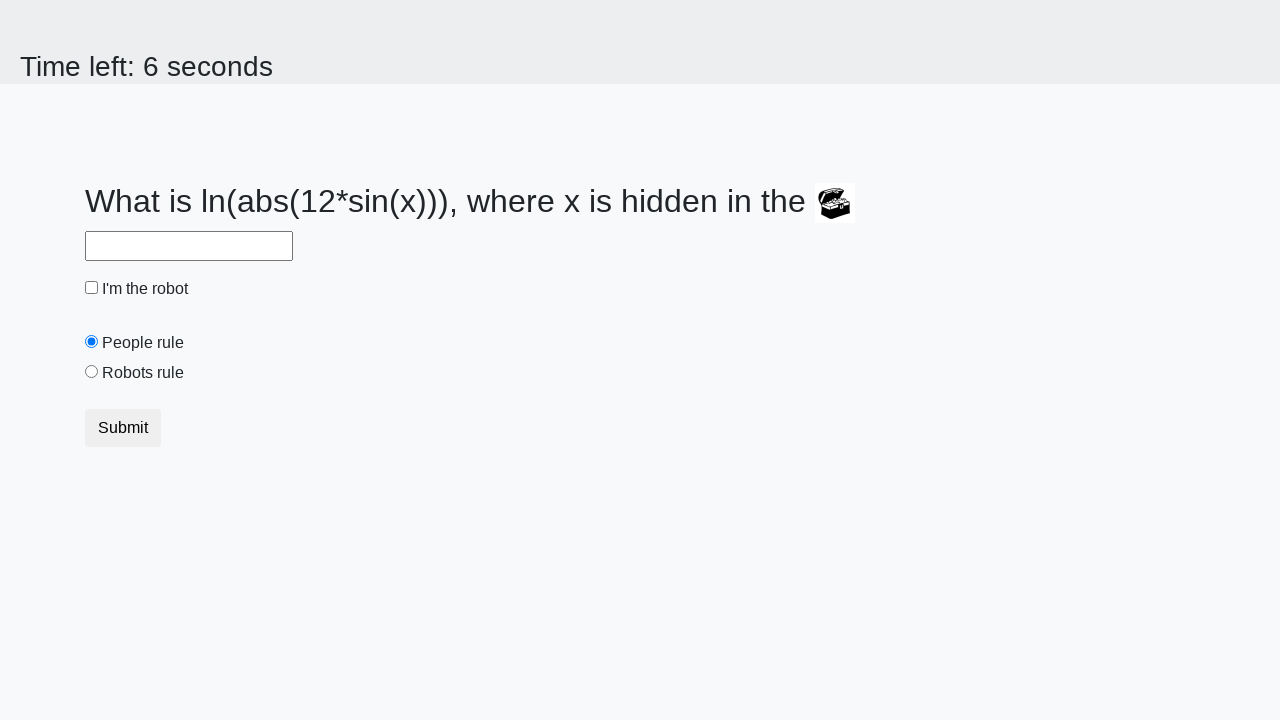

Filled answer field with calculated value on #answer
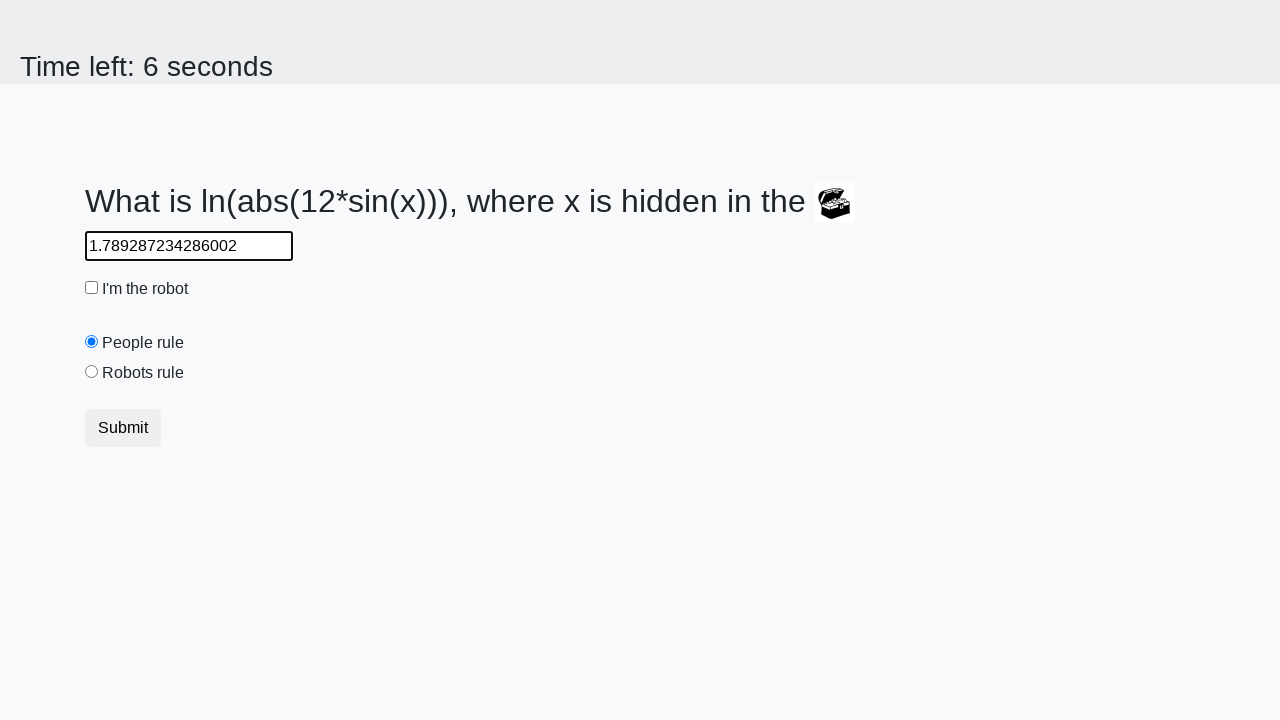

Checked the robot checkbox at (92, 288) on #robotCheckbox
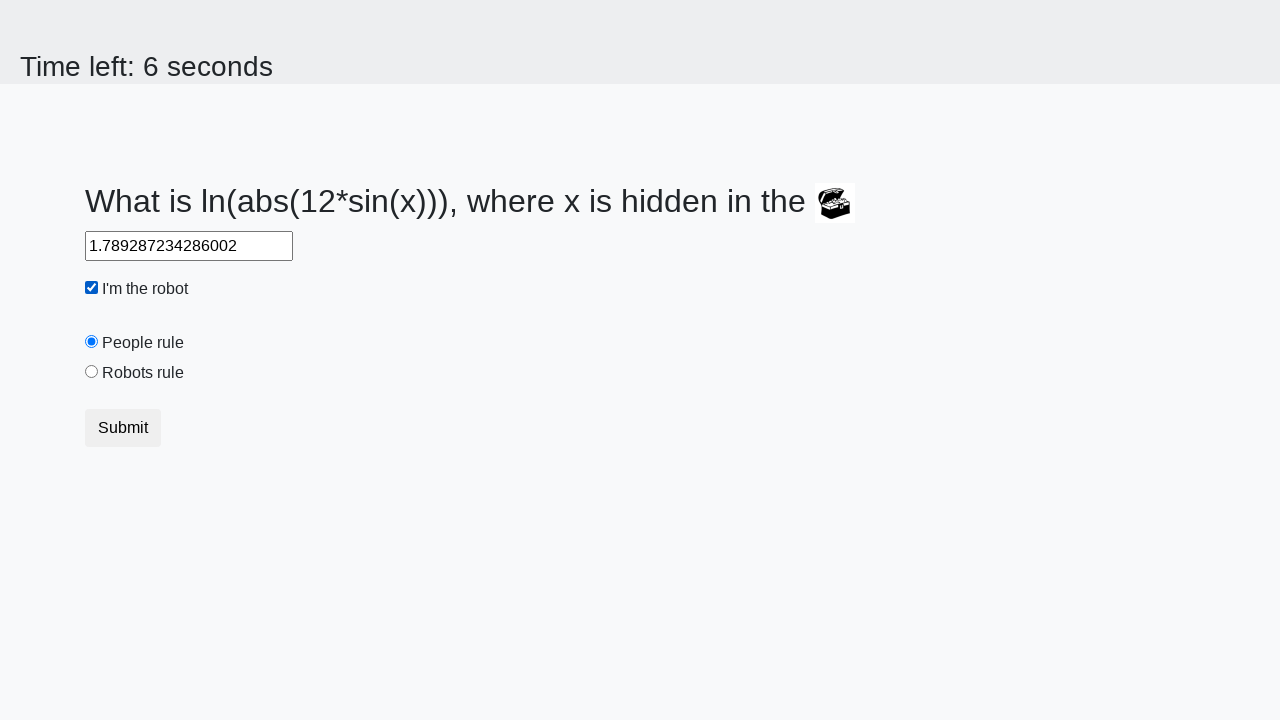

Selected the robots rule radio button at (92, 372) on #robotsRule
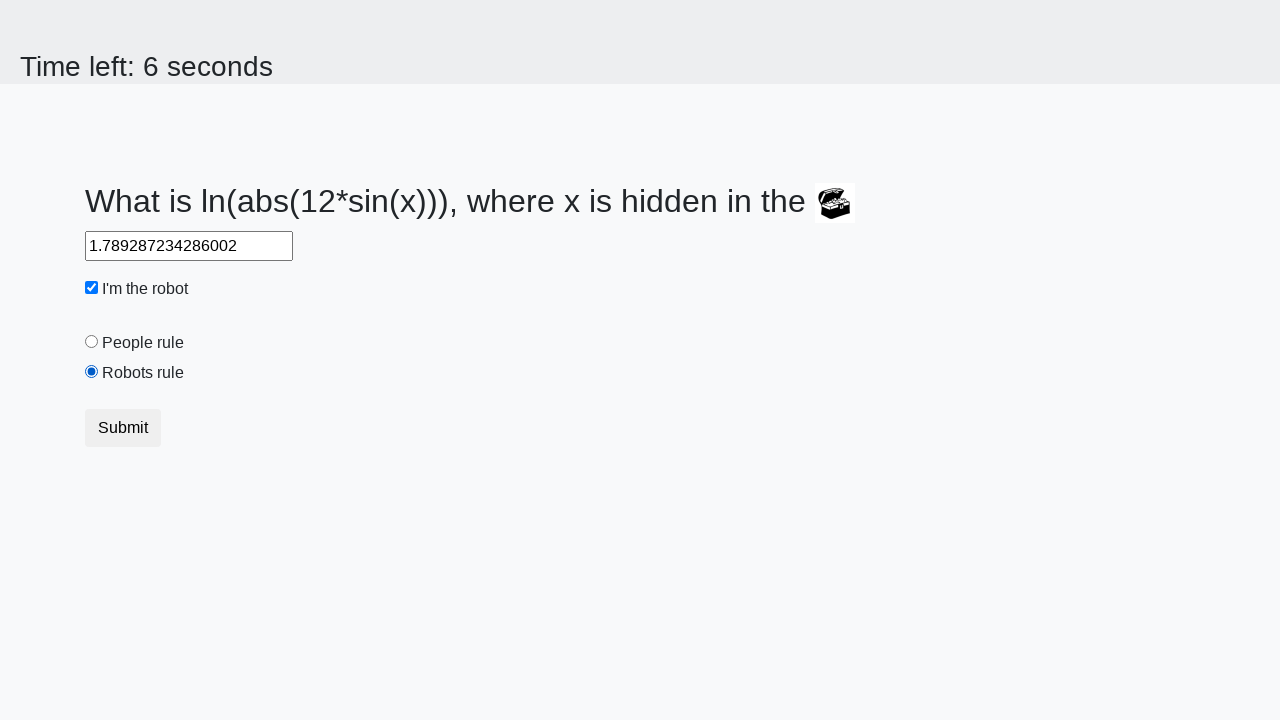

Clicked submit button to submit the form at (123, 428) on button.btn
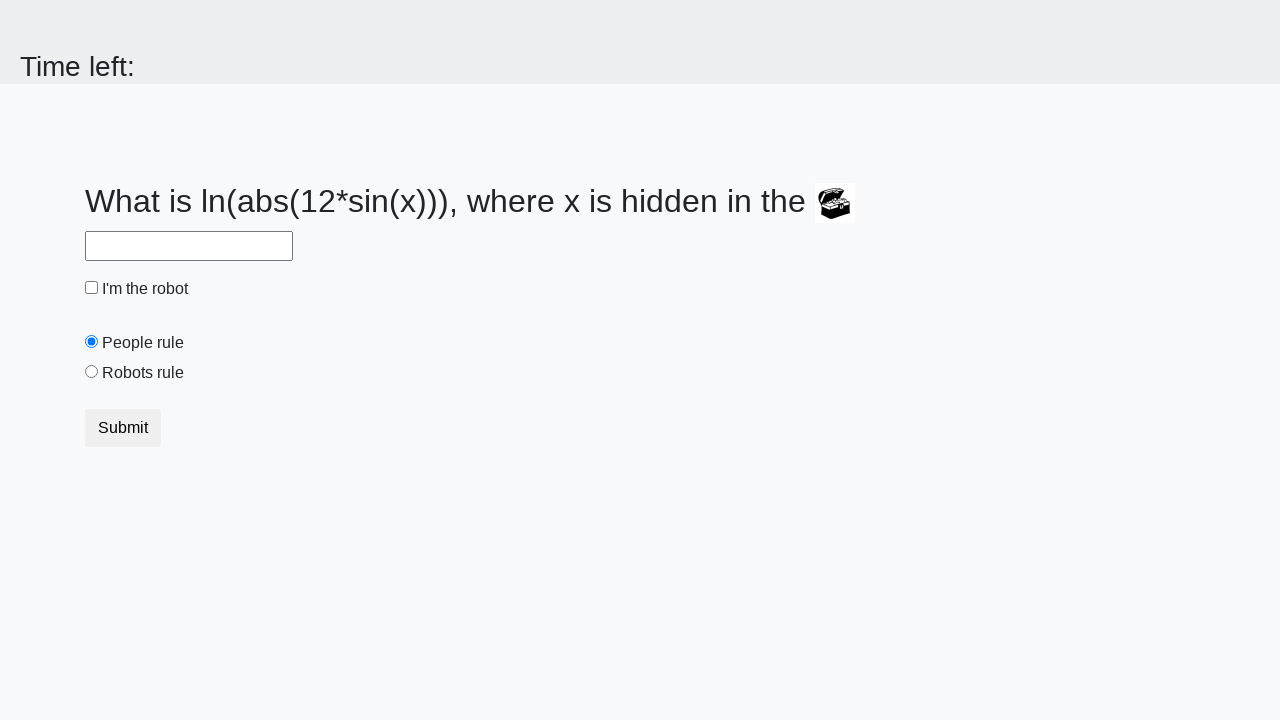

Waited 1000ms for result to load
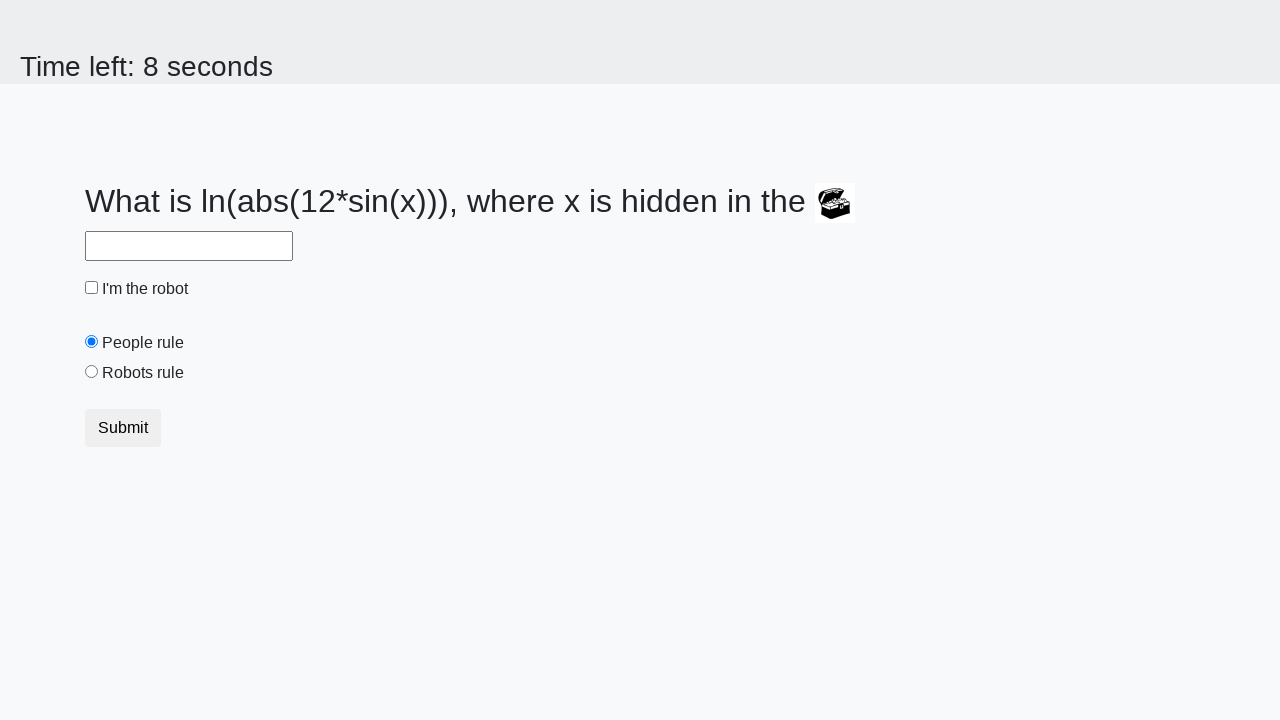

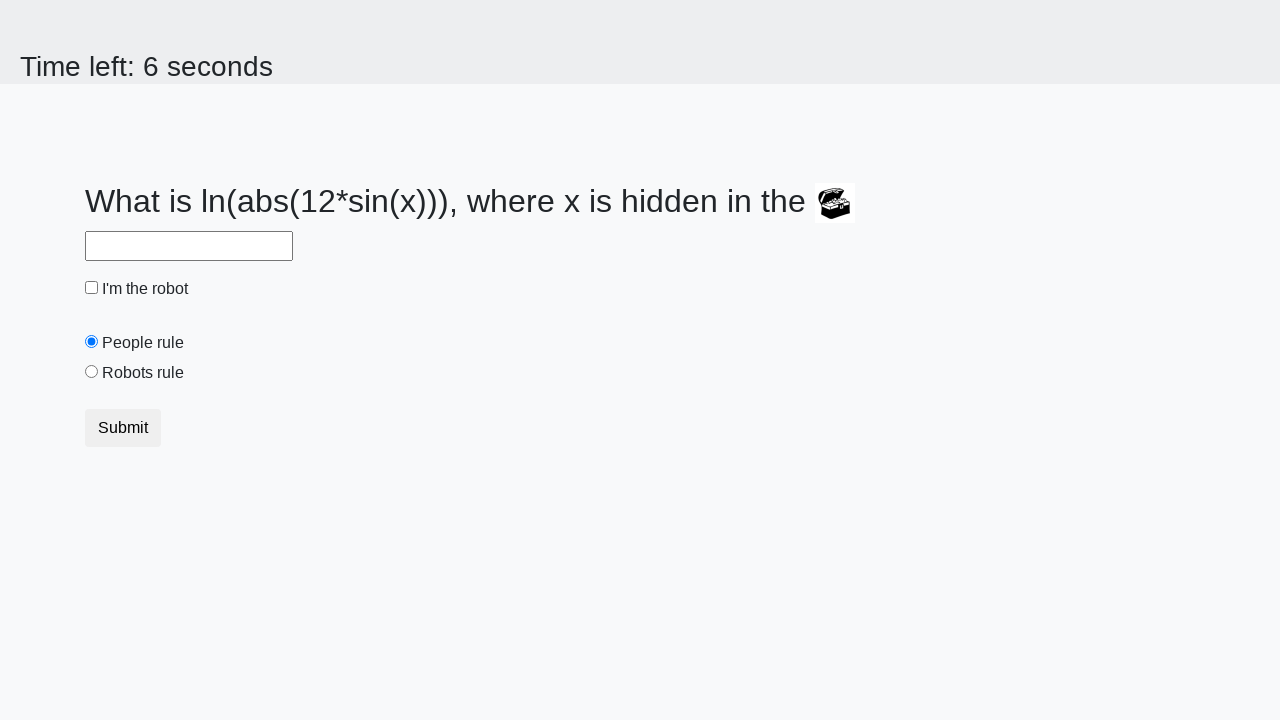